Navigates to an employee manager application and tests clicking on employee names to verify their selection

Starting URL: https://devmountain-qa.github.io/employee-manager/1.0_Version/index.html

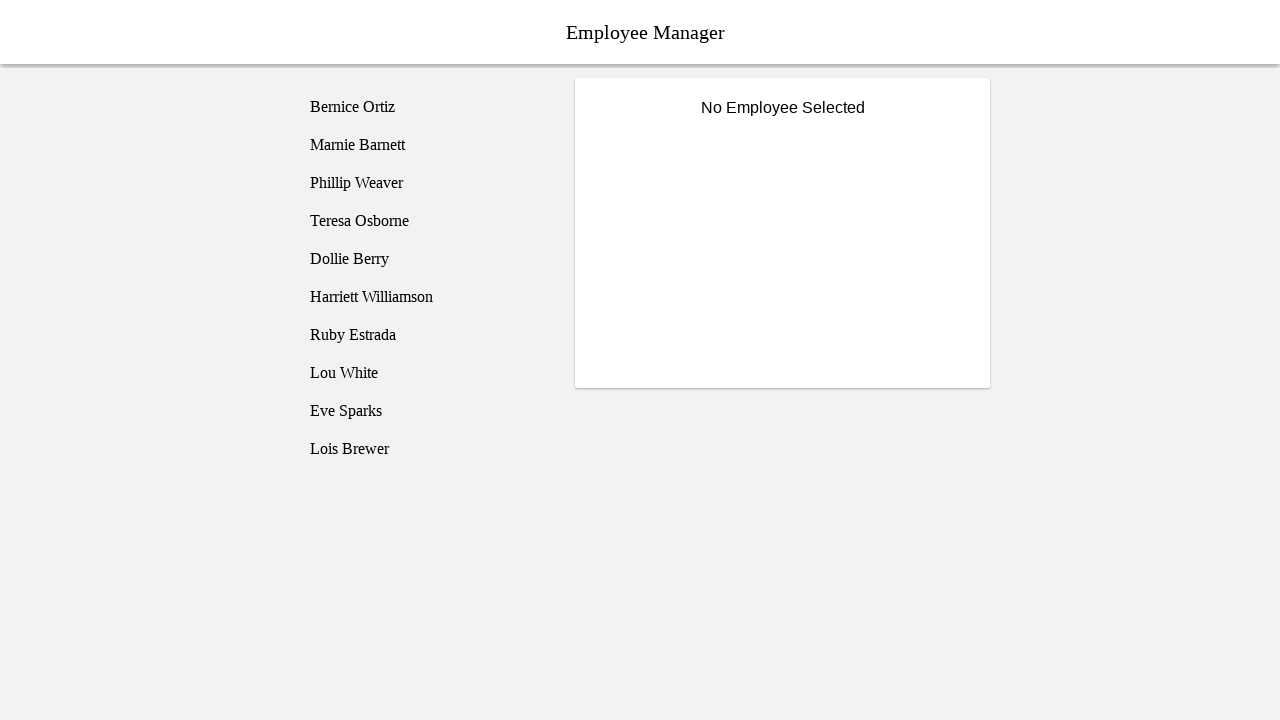

Clicked on employee 'Dollie Berry' in the employee list at (425, 259) on //li[text()="Dollie Berry"]
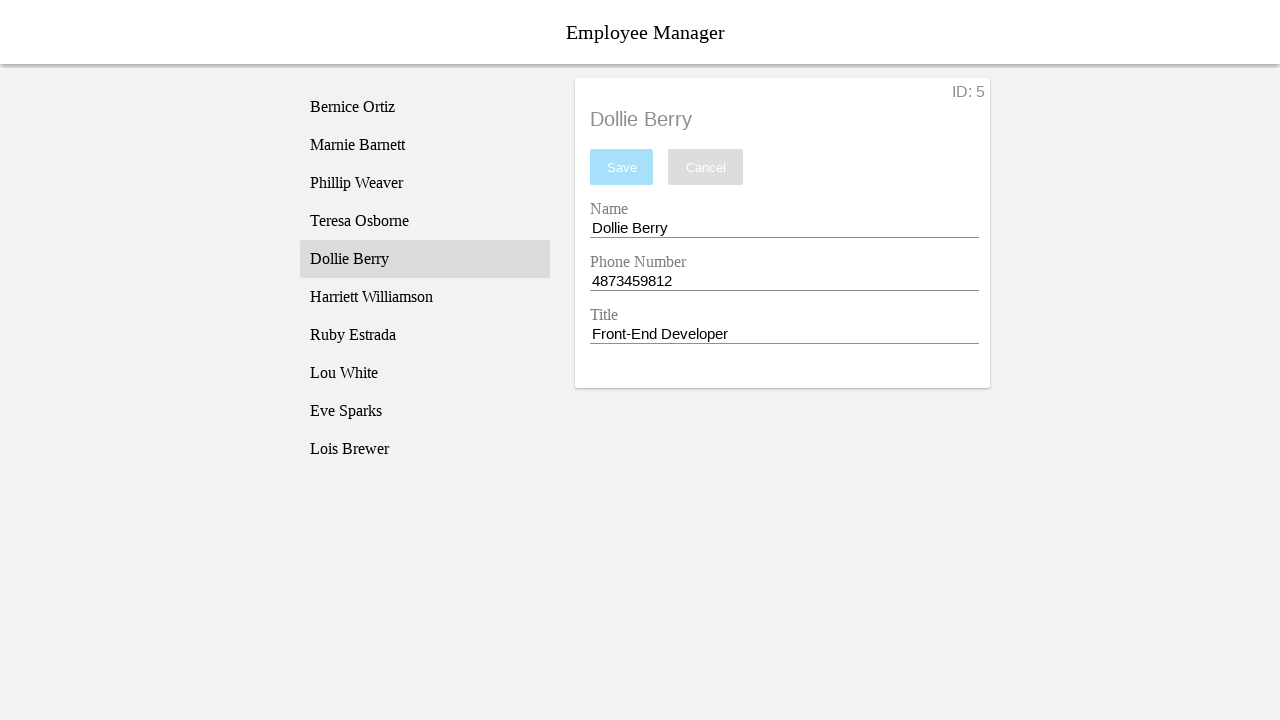

Employee title field loaded and is now visible
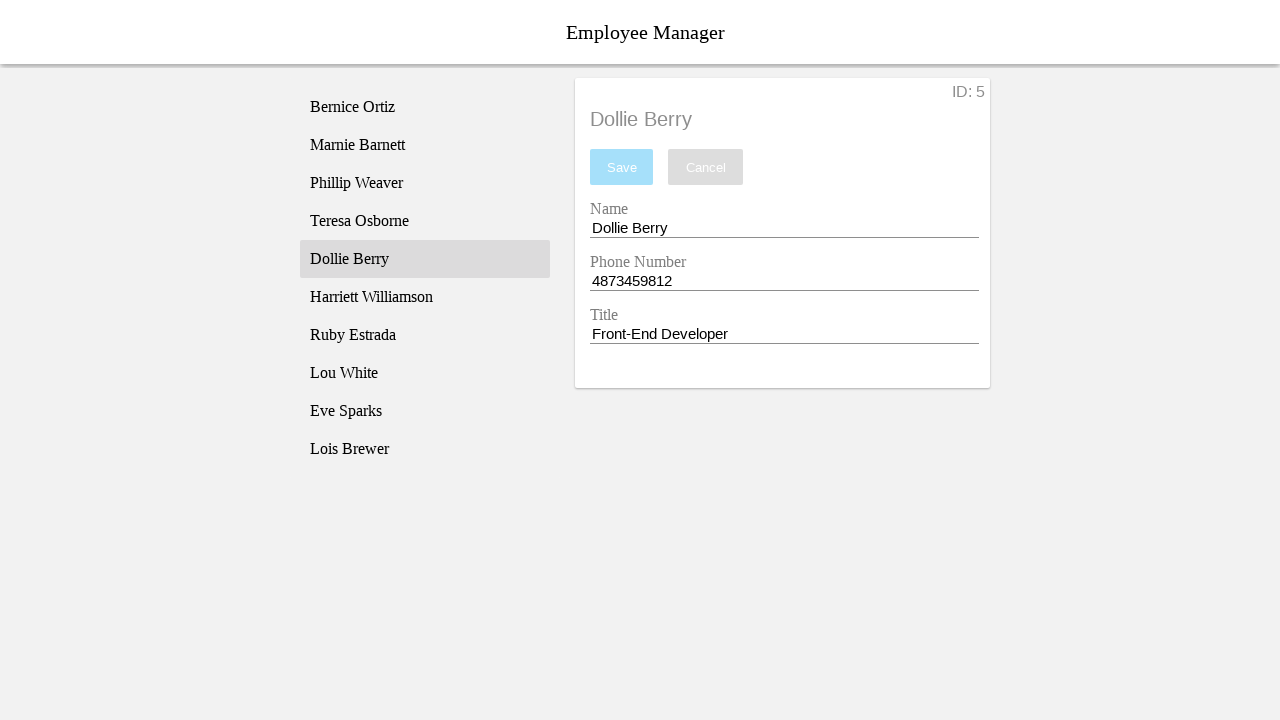

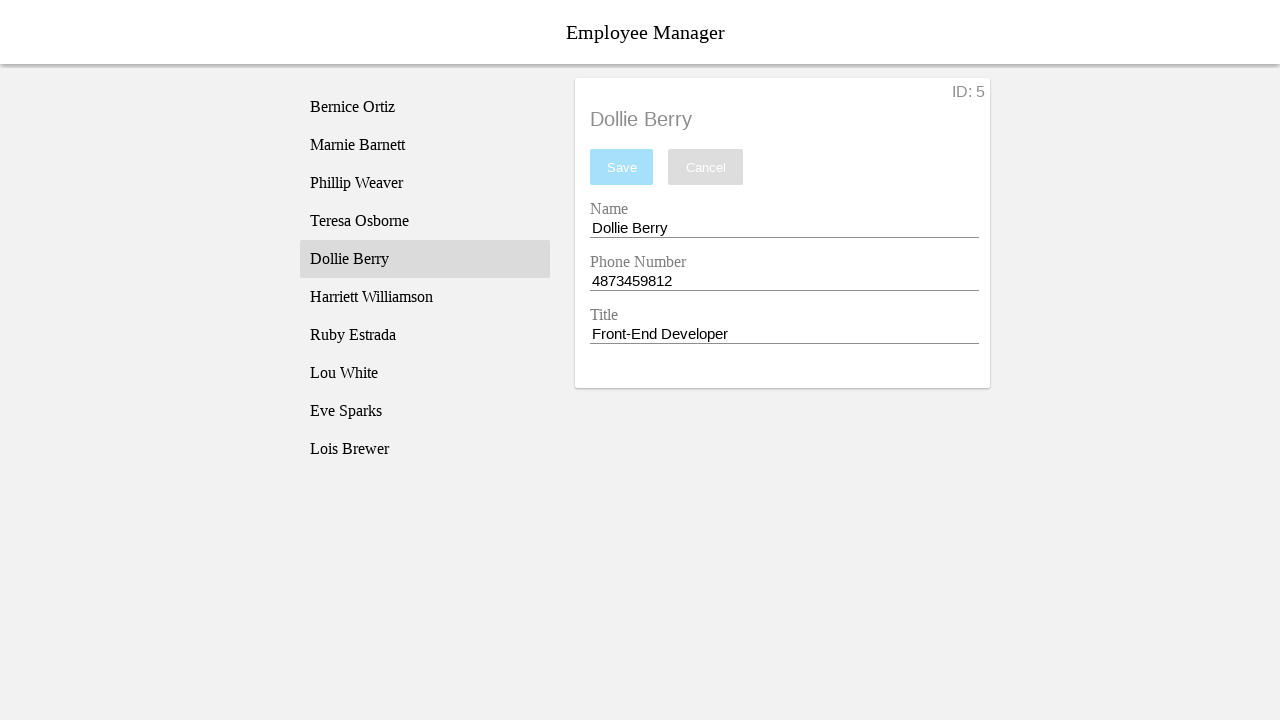